Tests dynamic controls page using explicit wait pattern by verifying a textbox is initially disabled, clicking Enable button, waiting for the textbox to become clickable, and verifying the success message.

Starting URL: https://the-internet.herokuapp.com/dynamic_controls

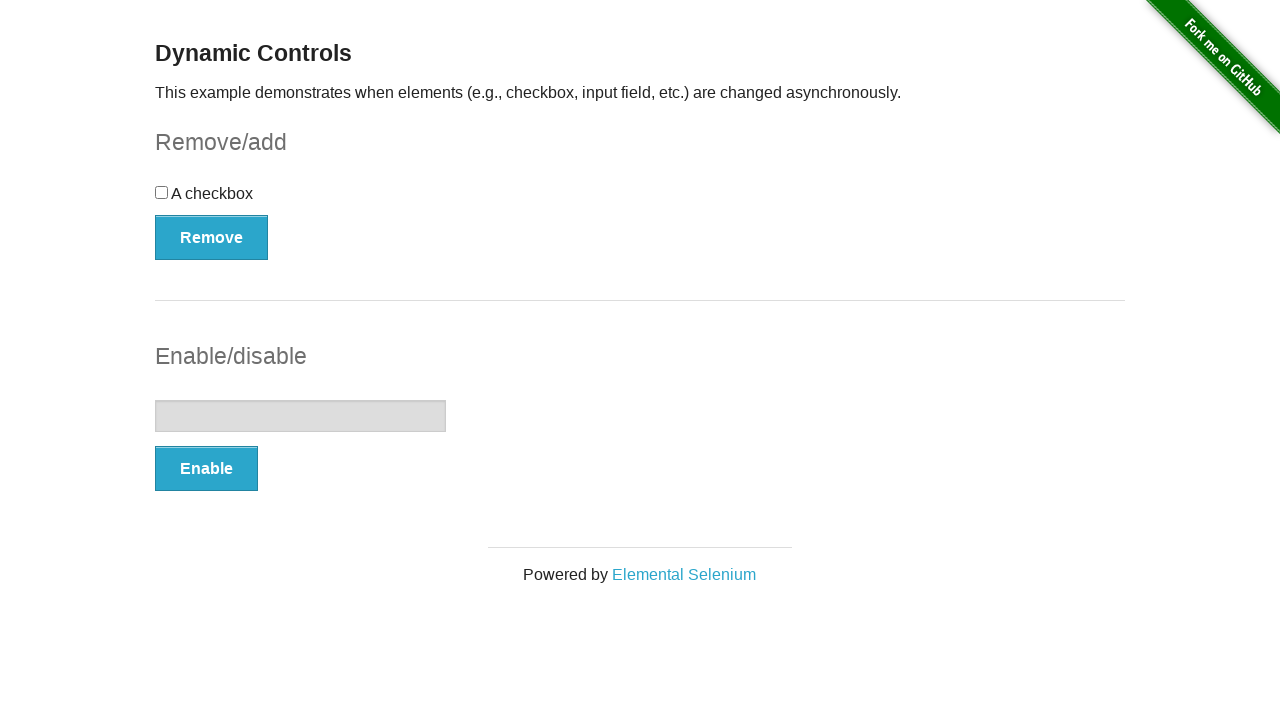

Located textbox element
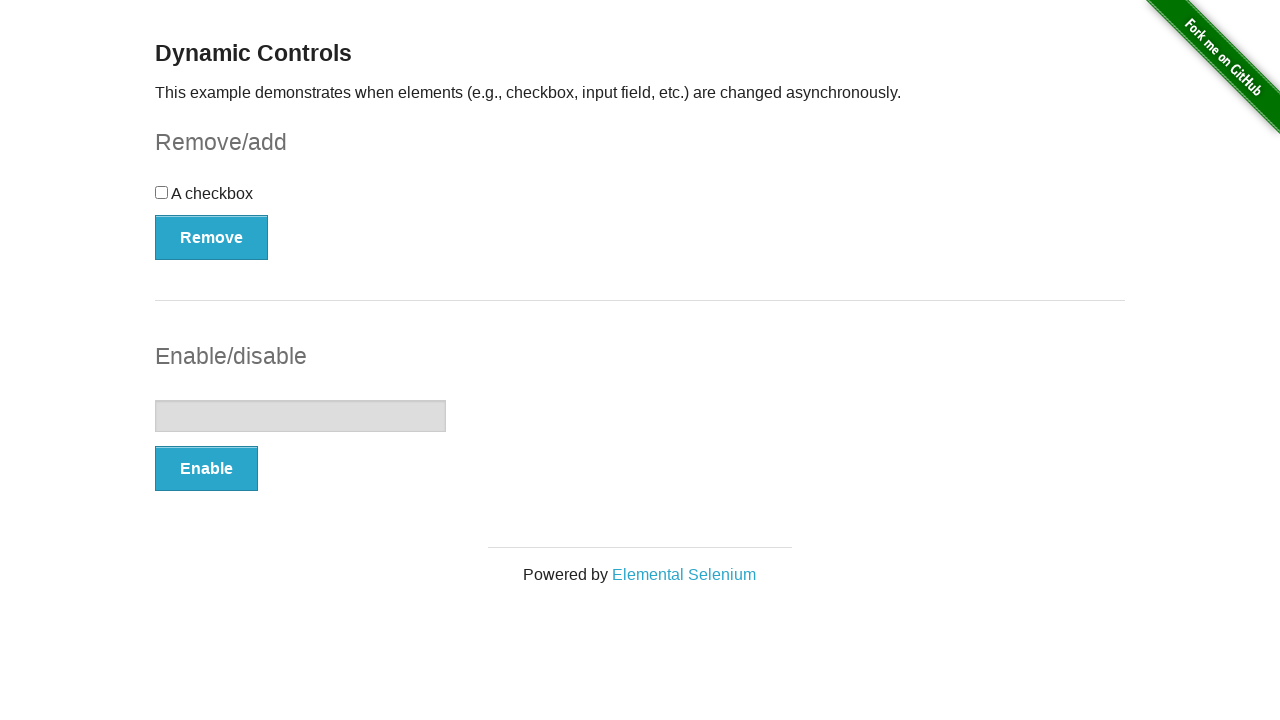

Verified textbox is initially disabled
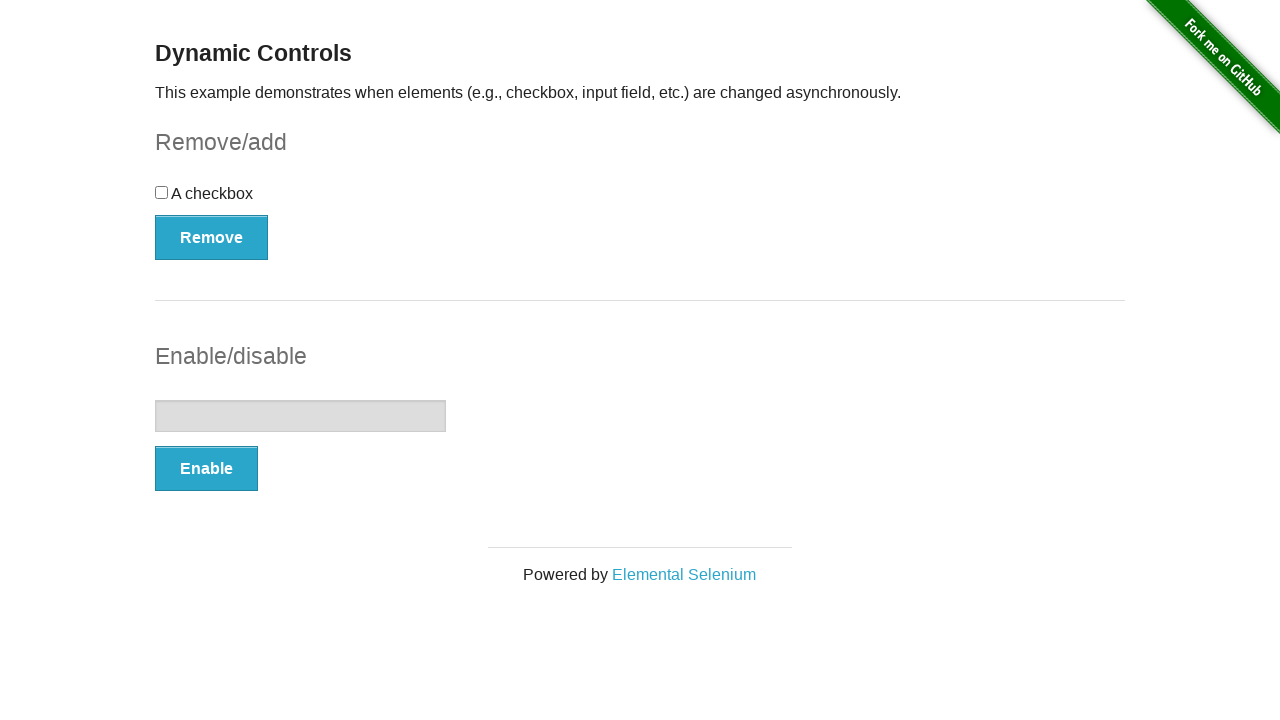

Clicked Enable button at (206, 469) on xpath=//*[text()='Enable']
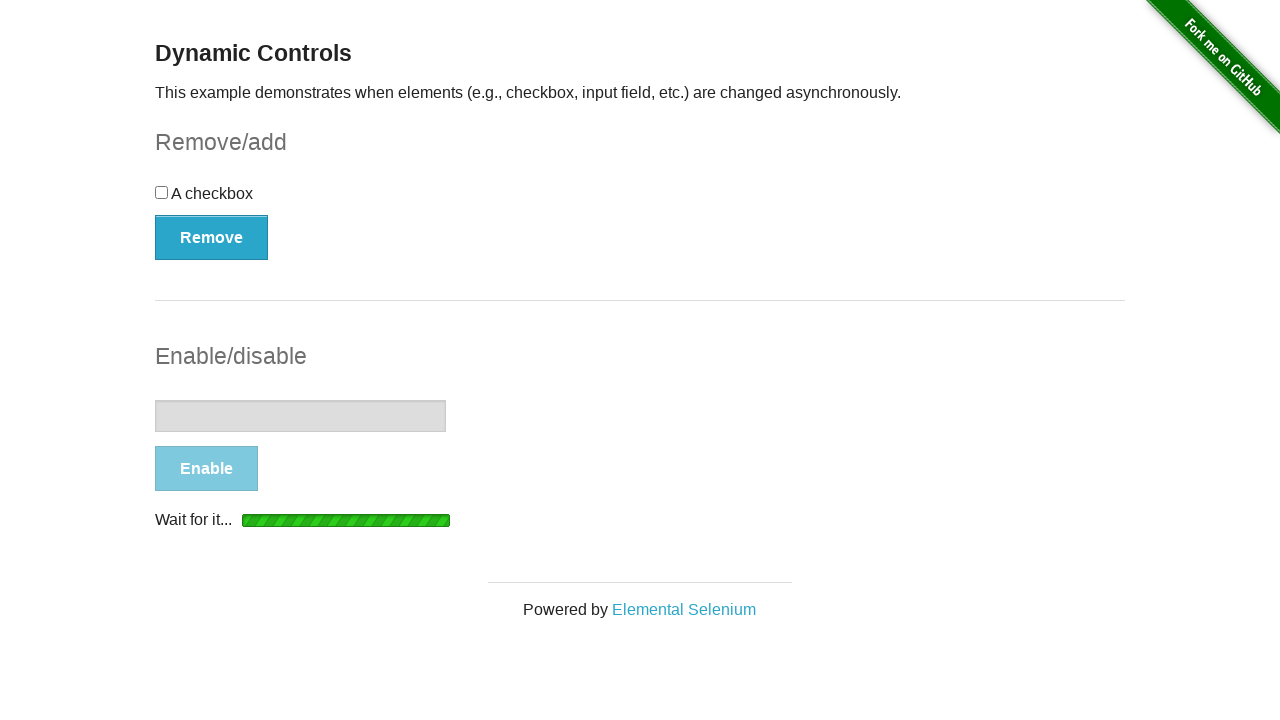

Waited for textbox to be attached to DOM
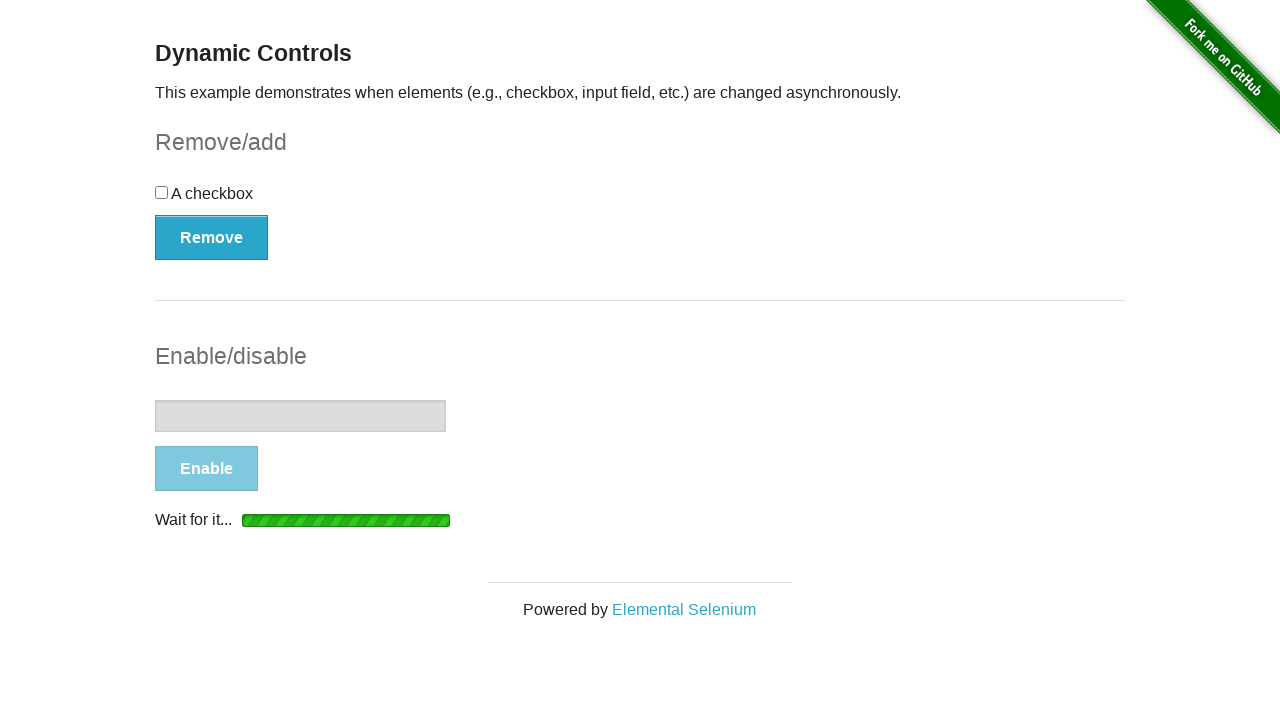

Waited for textbox disabled property to become false
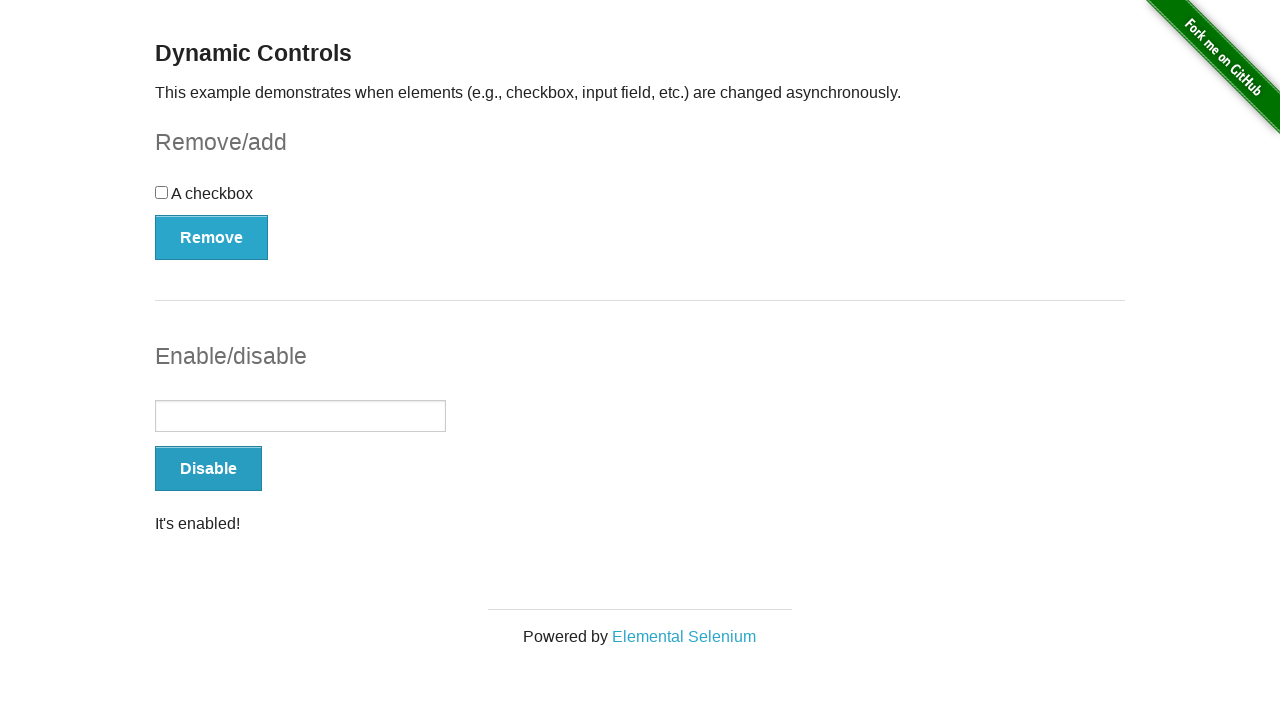

Verified textbox is now enabled
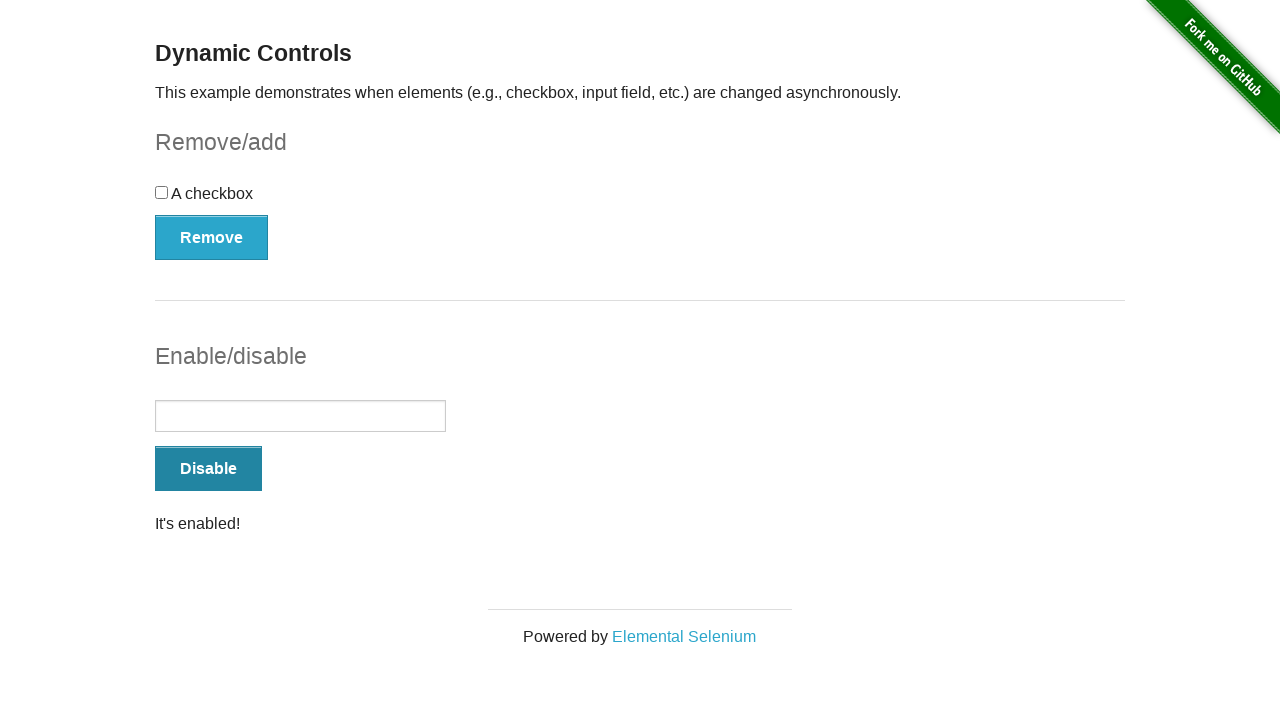

Located success message element
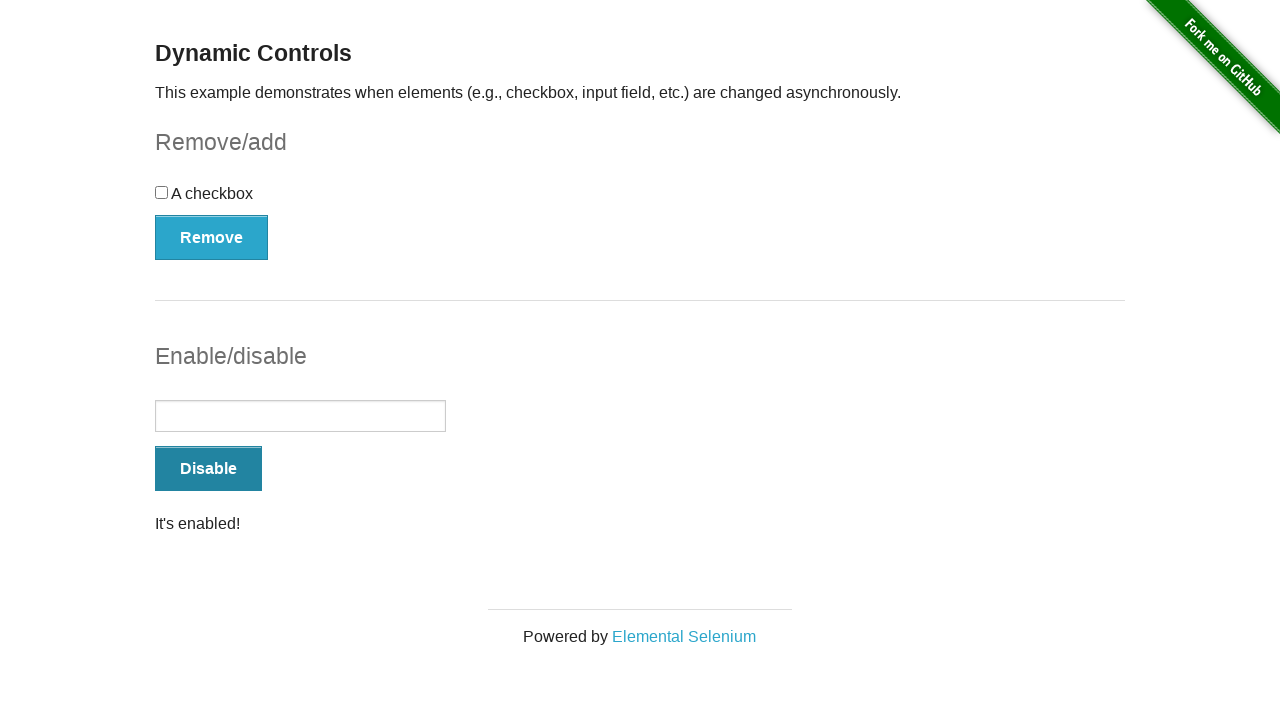

Verified success message 'It's enabled!' is visible
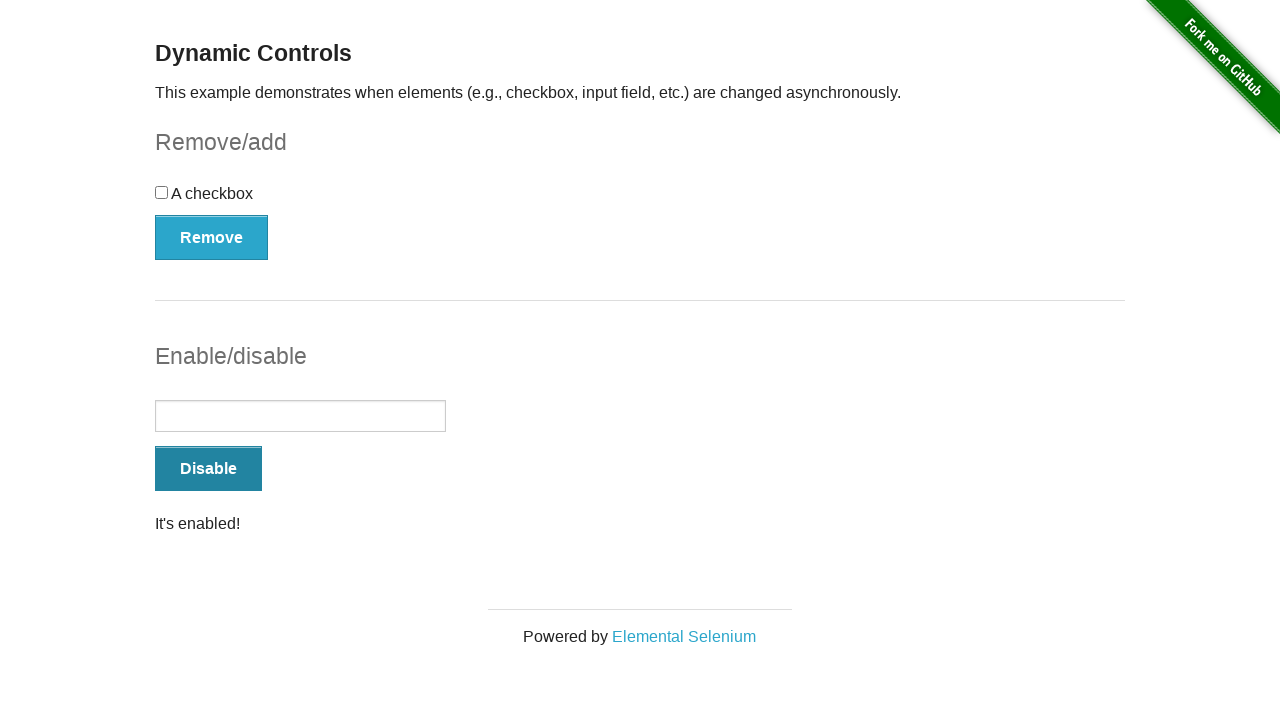

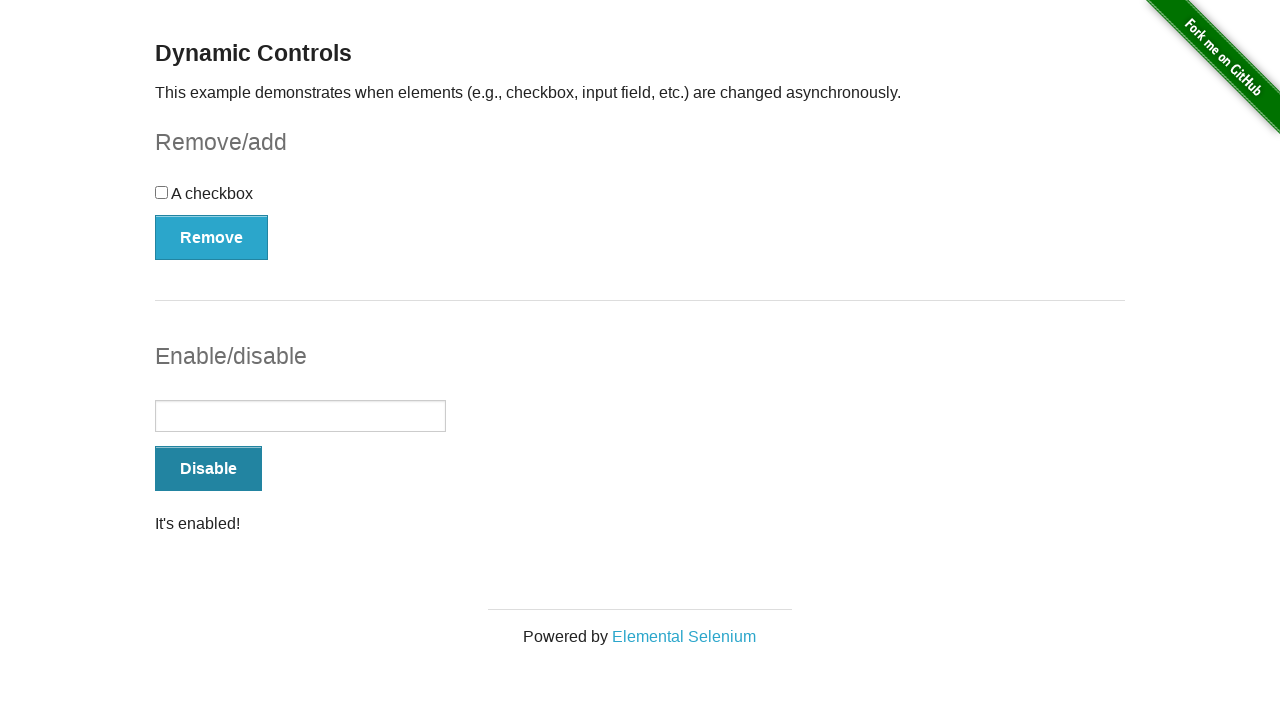